Tests checkbox functionality by locating two checkboxes and clicking on each one if it's not already selected, then verifying both are checked.

Starting URL: https://the-internet.herokuapp.com/checkboxes

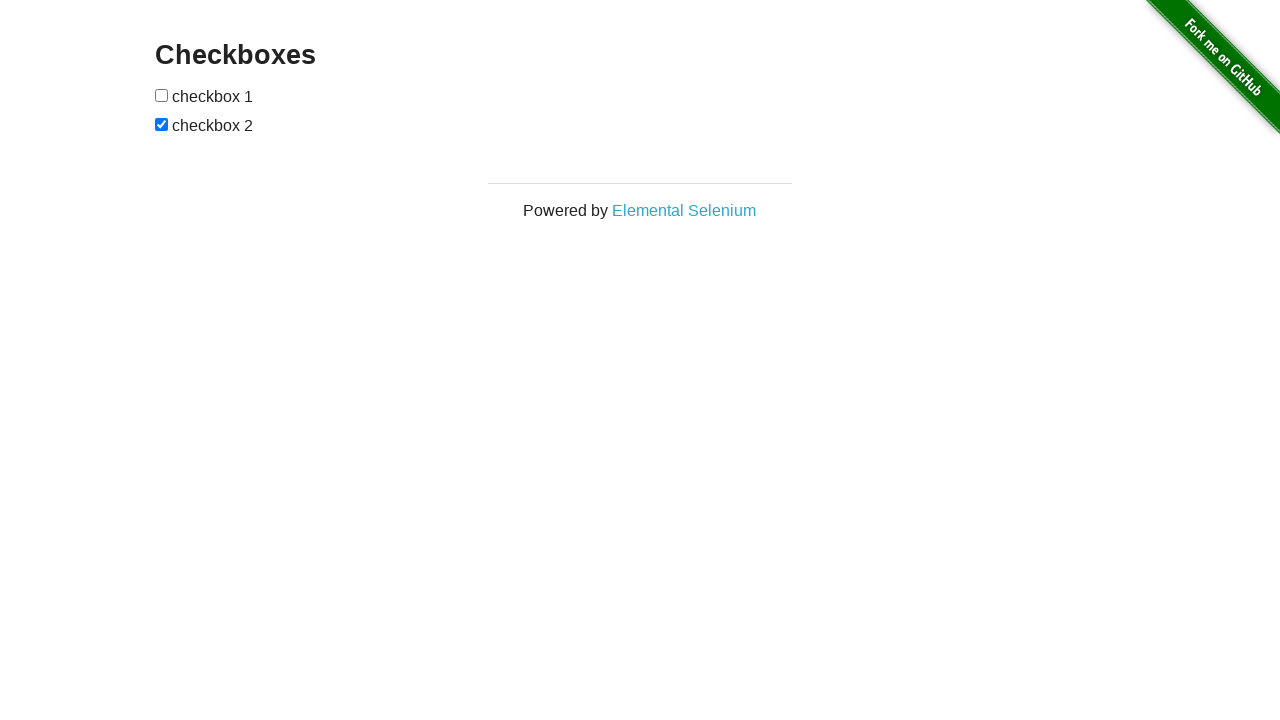

Located all checkboxes on the page
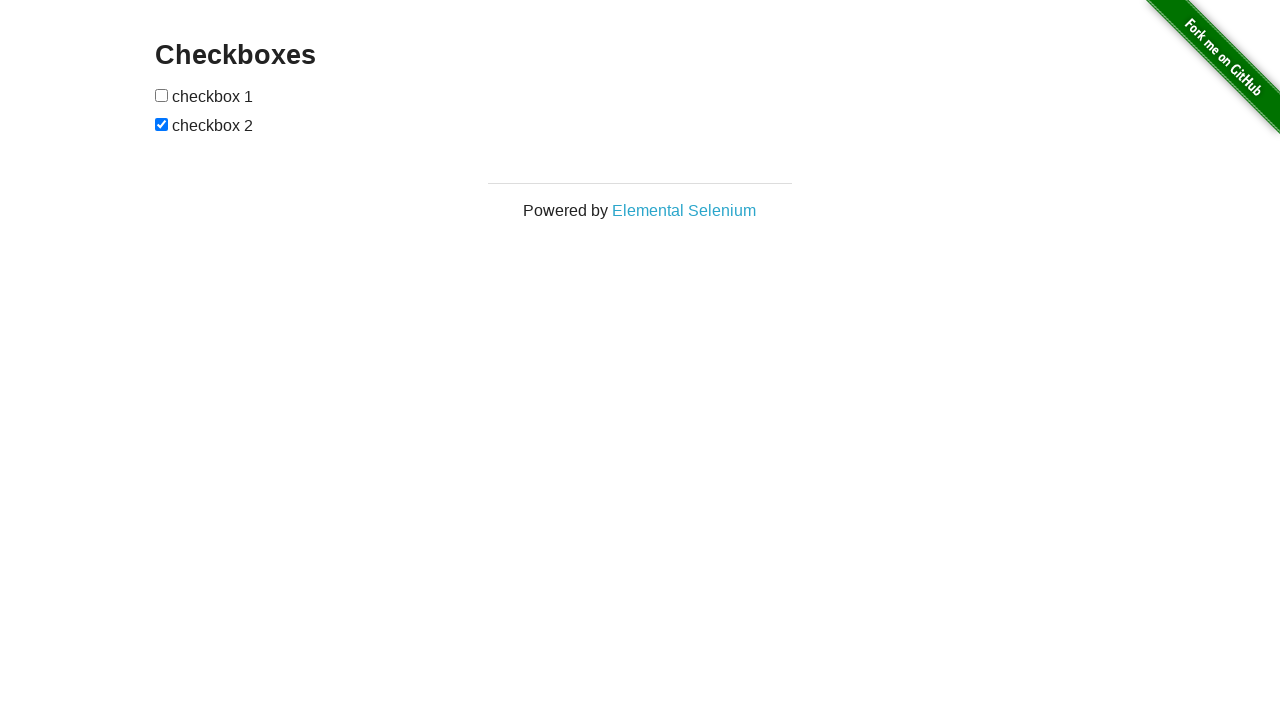

Selected first checkbox element
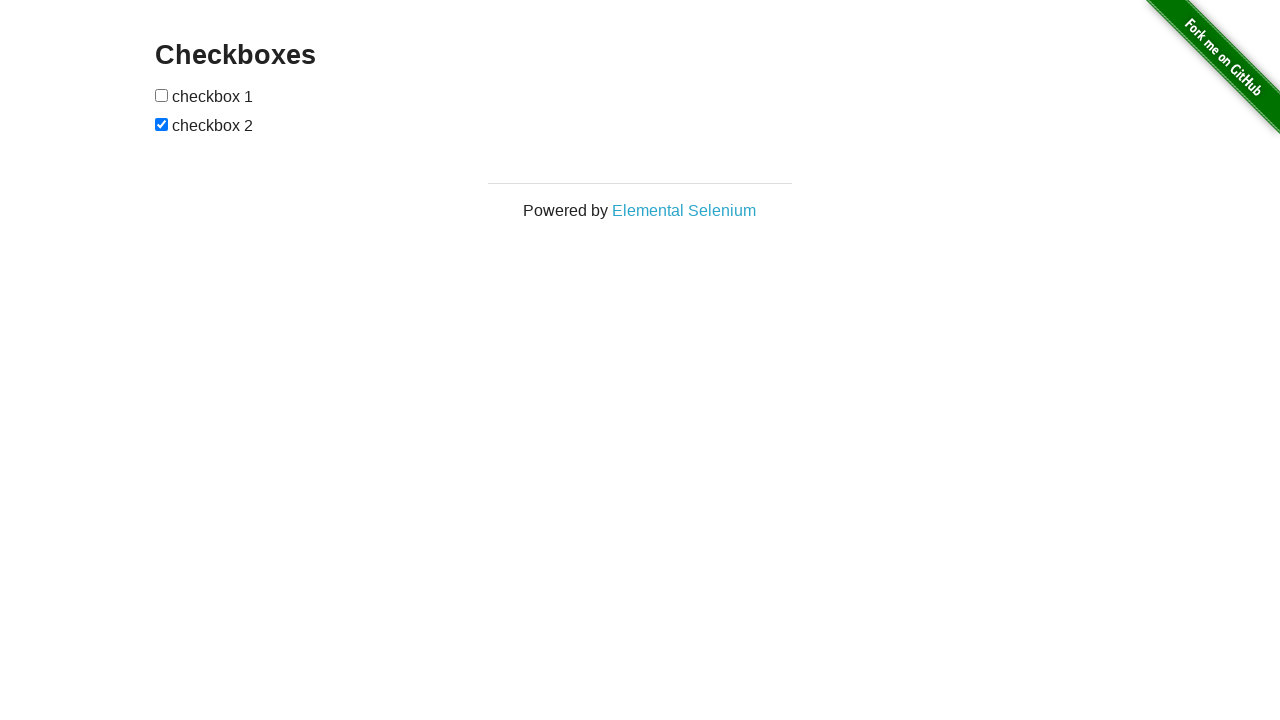

Selected second checkbox element
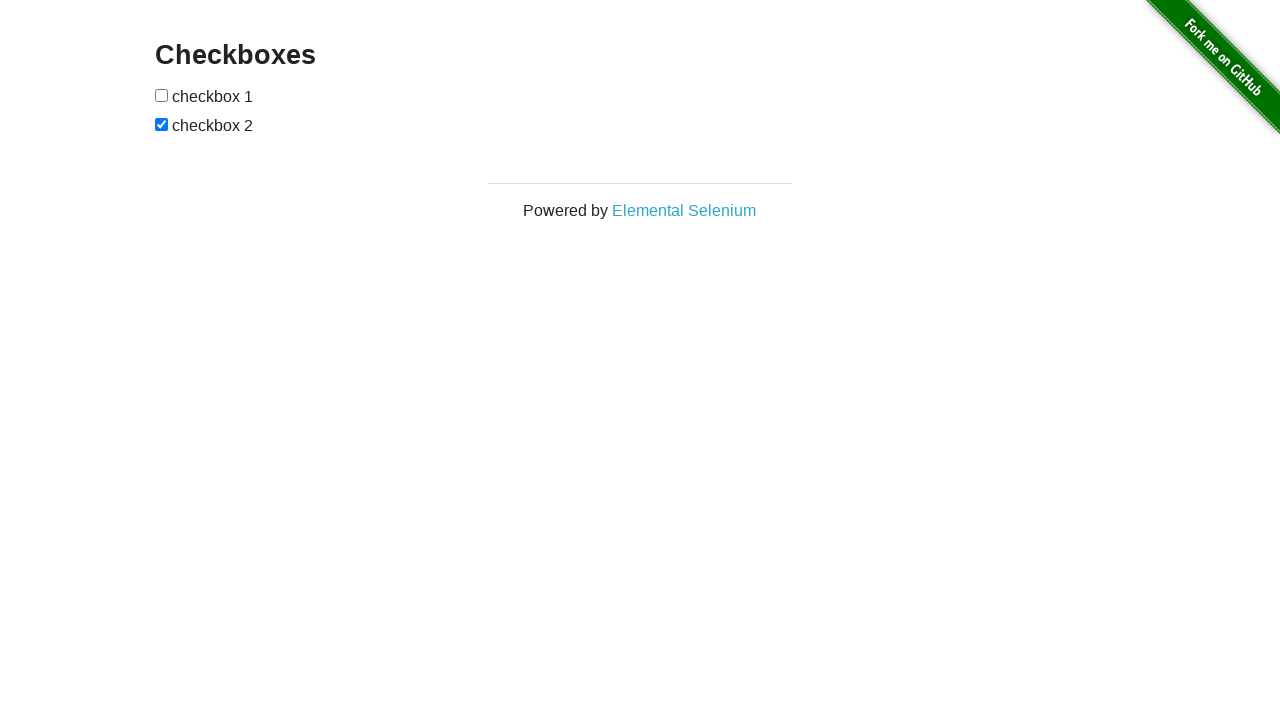

Clicked first checkbox to select it at (162, 95) on input[type='checkbox'] >> nth=0
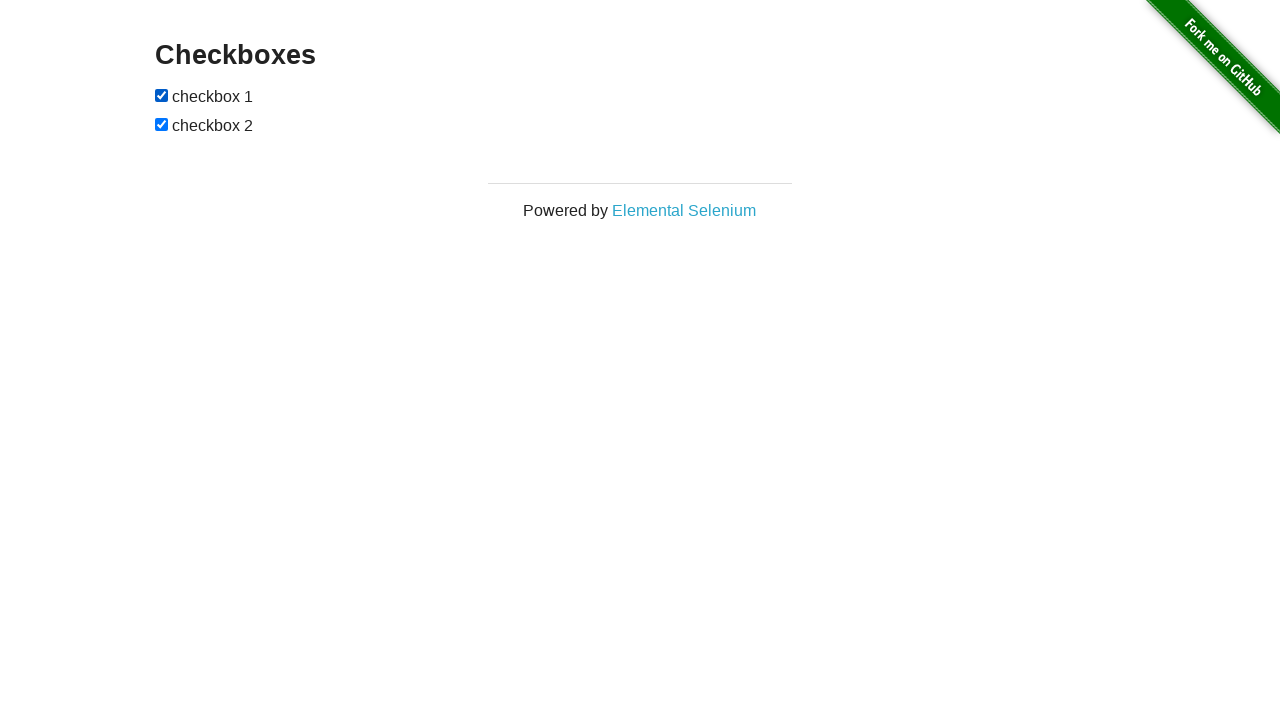

Second checkbox was already checked
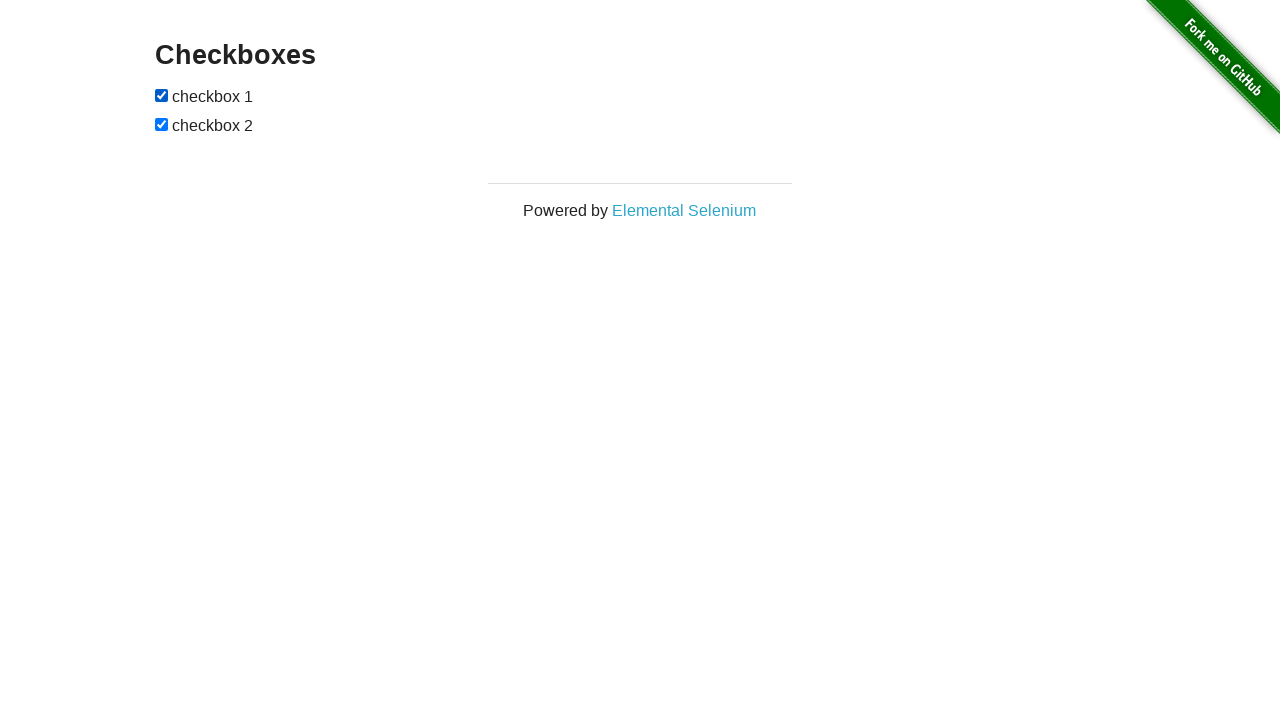

Verified first checkbox is checked
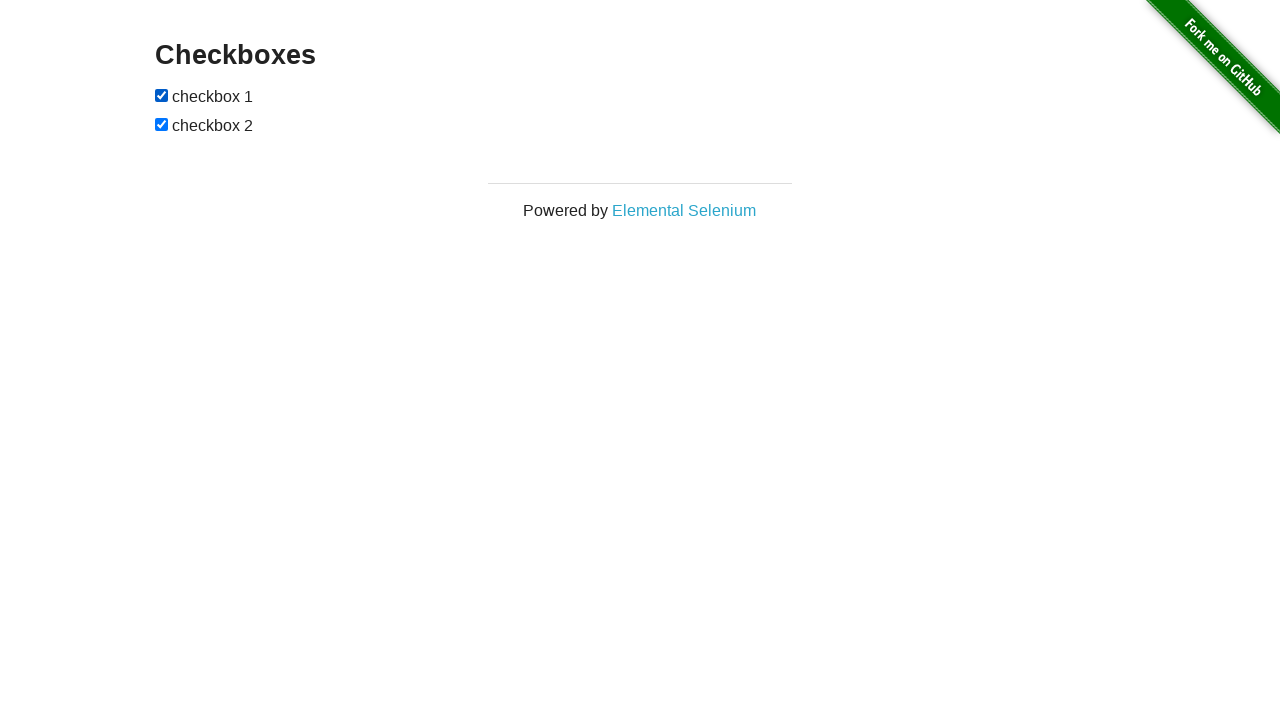

Verified second checkbox is checked
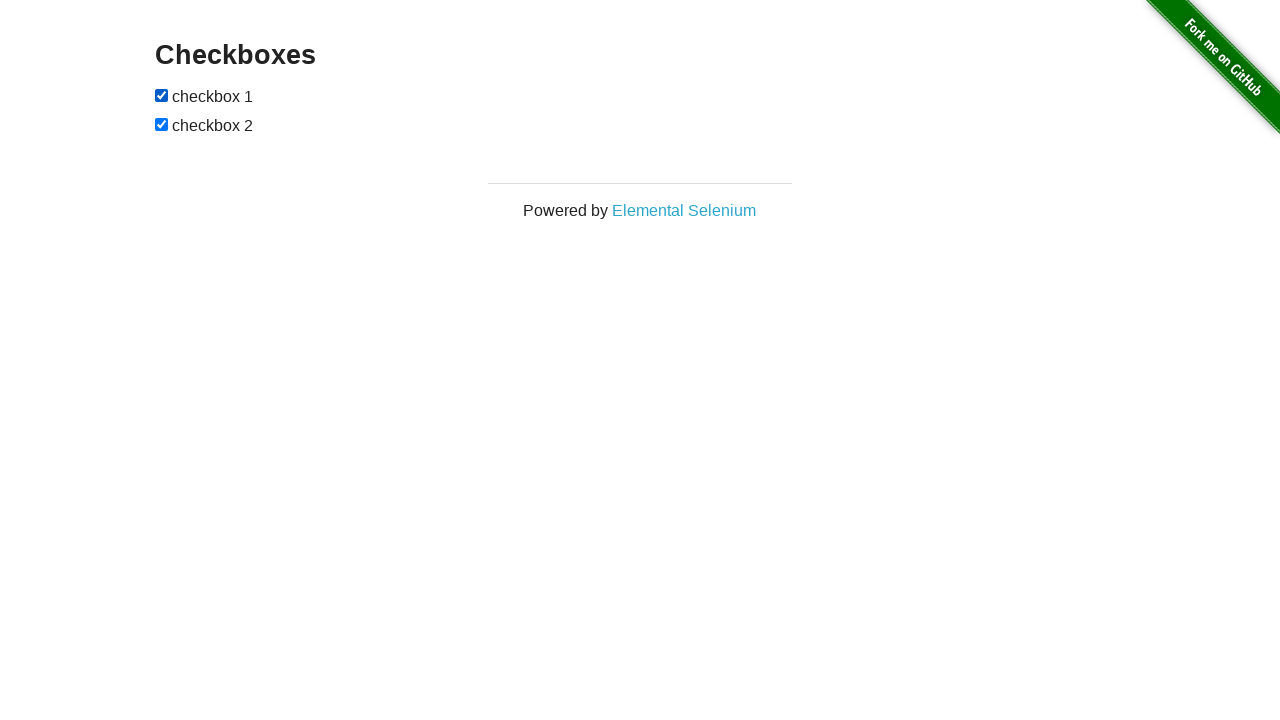

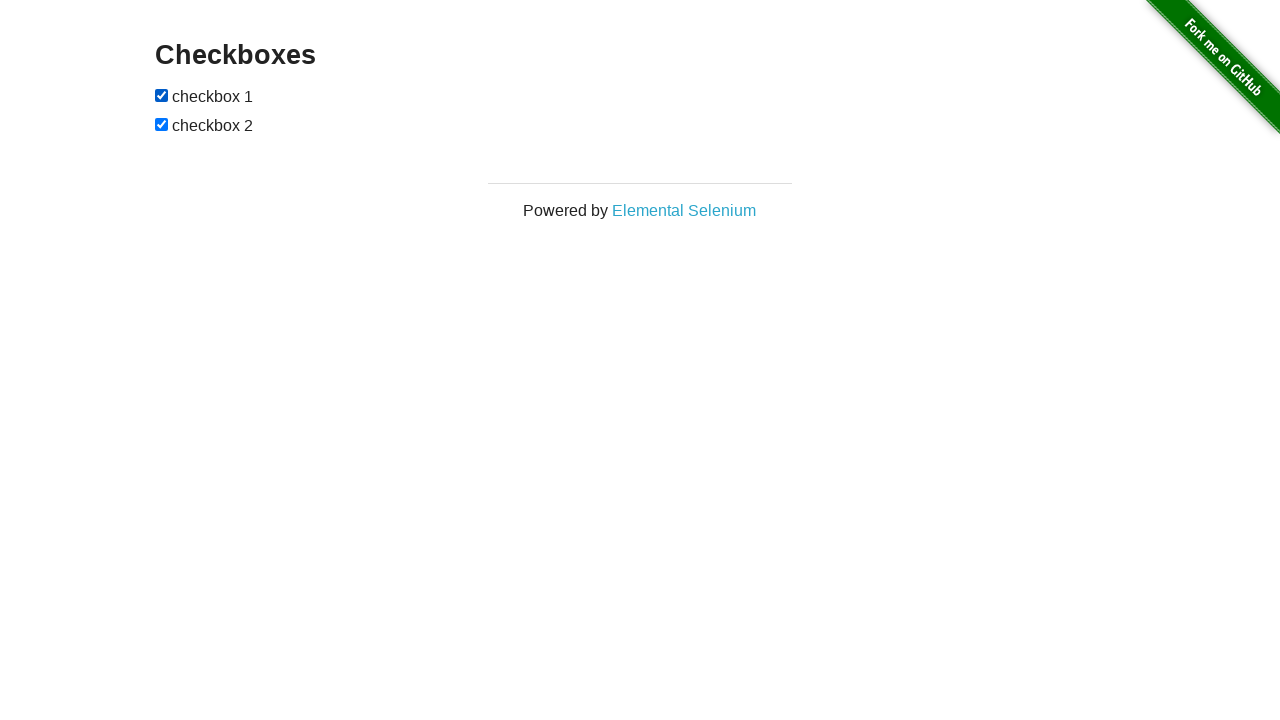